Fills out a practice form by entering first name, last name, selecting gender, and choosing an option from a dropdown

Starting URL: https://www.techlistic.com/p/selenium-practice-form.html

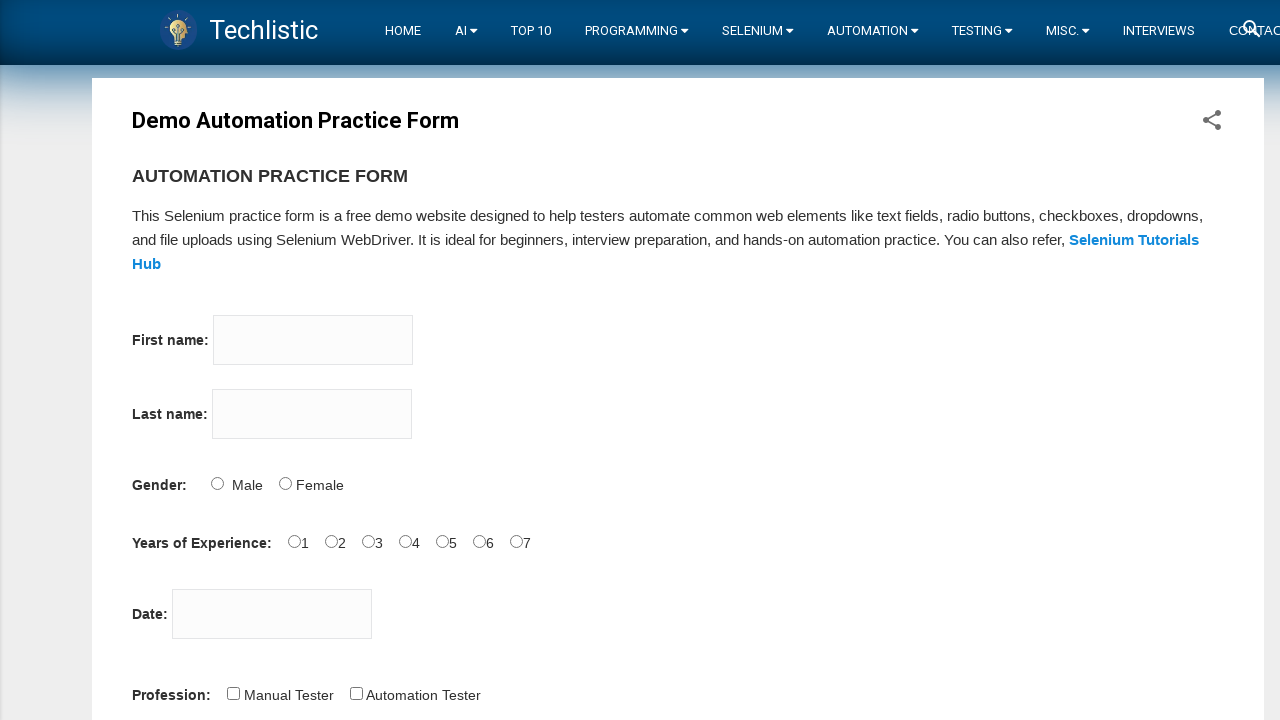

Clicked first name input field at (313, 340) on input[name='firstname']
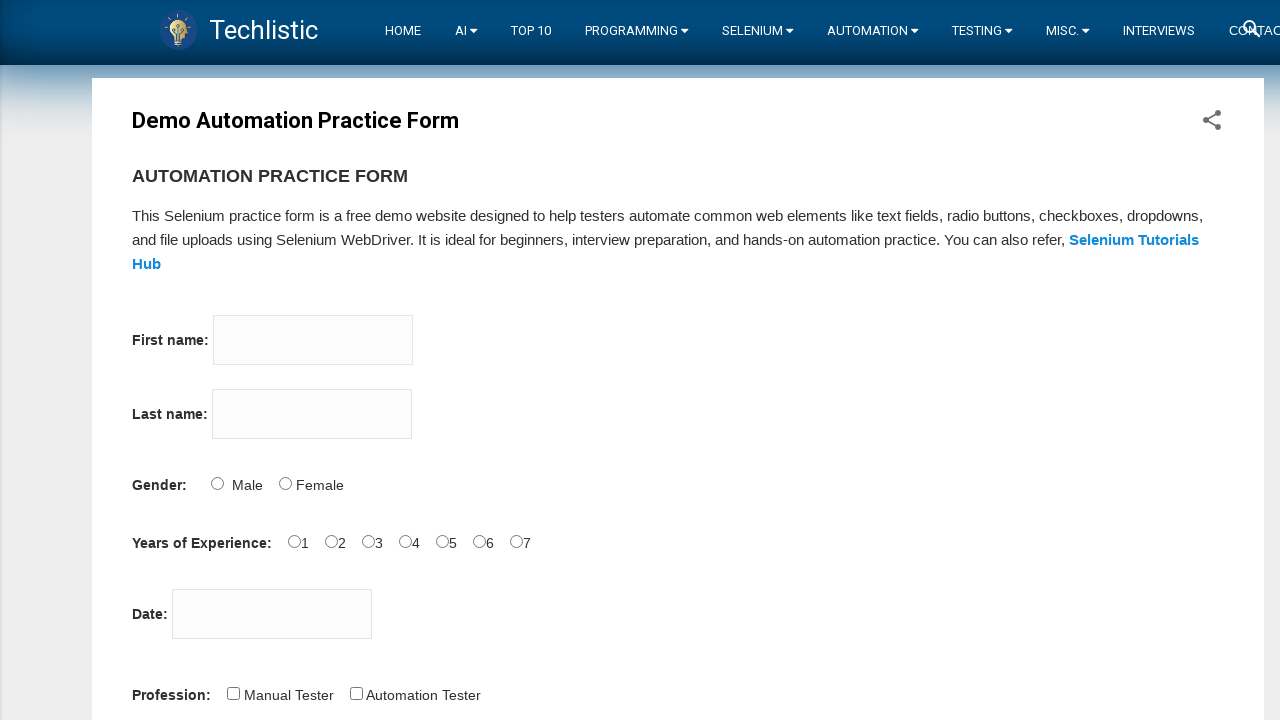

Entered 'Ann' in first name field on input[name='firstname']
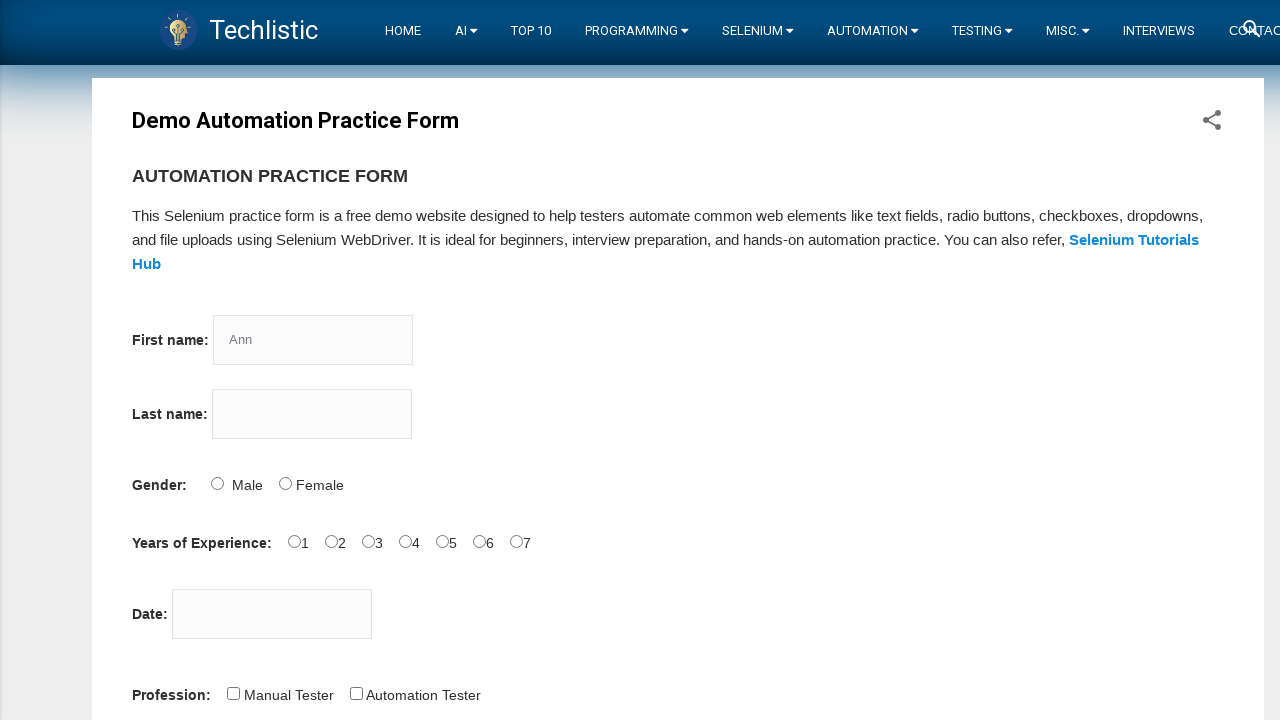

Entered 'Mariya' in last name field on input[name='lastname']
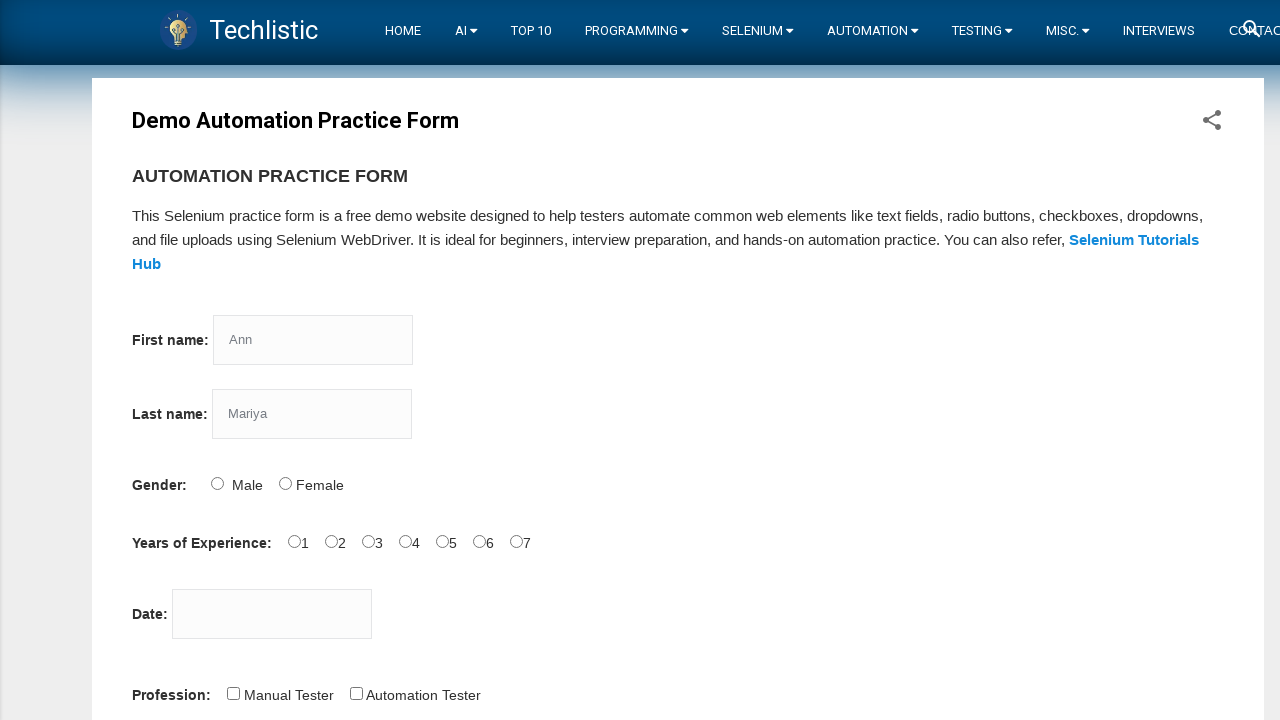

Selected female gender radio button at (285, 483) on #sex-1
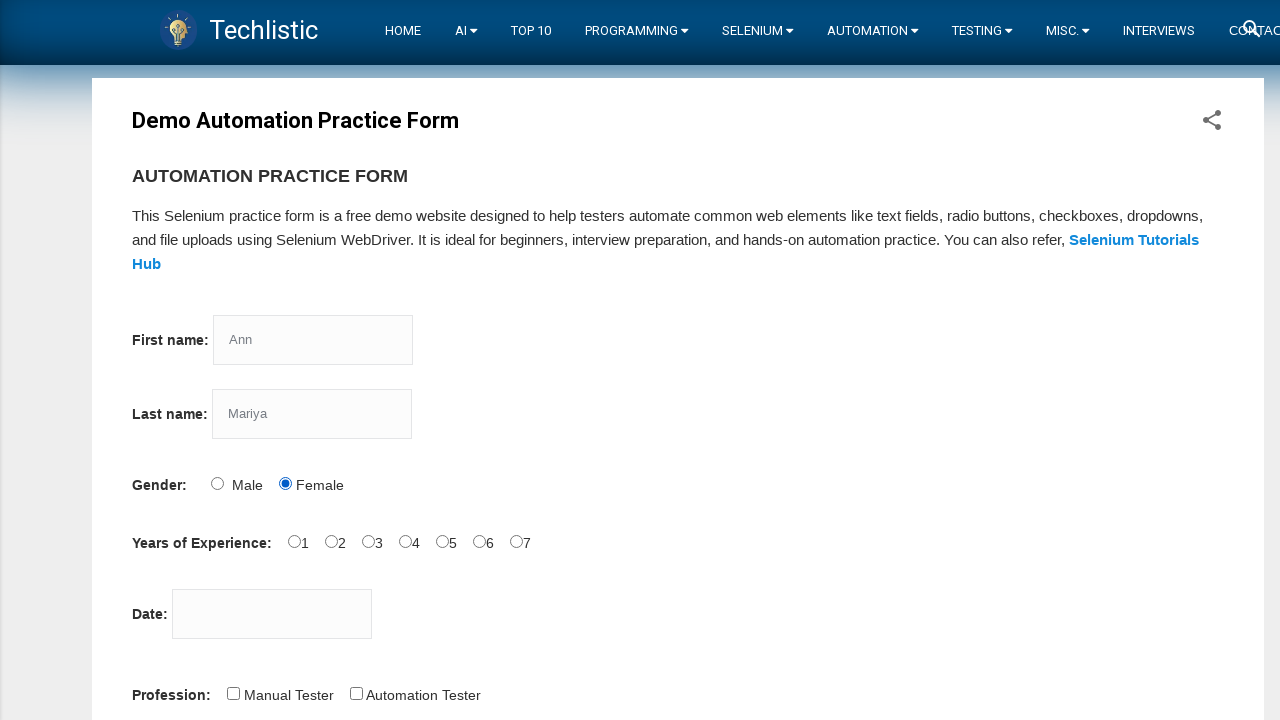

Selected second option from dropdown menu on #selenium_commands
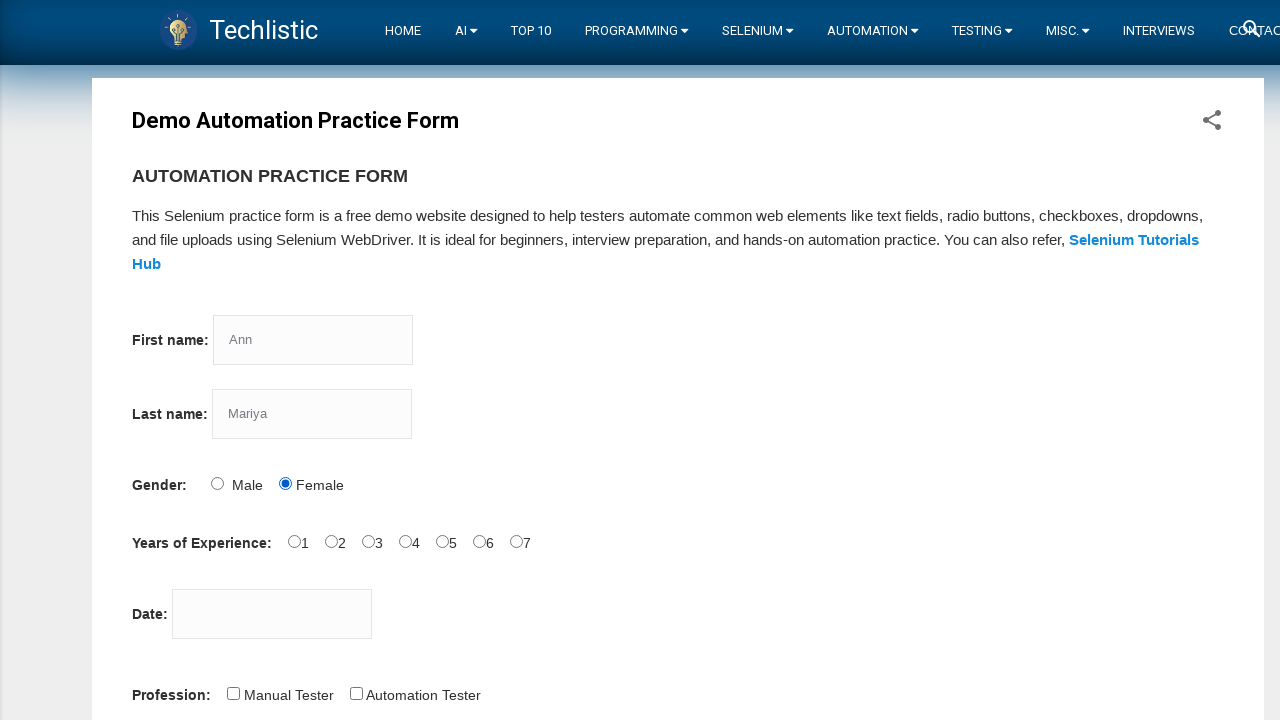

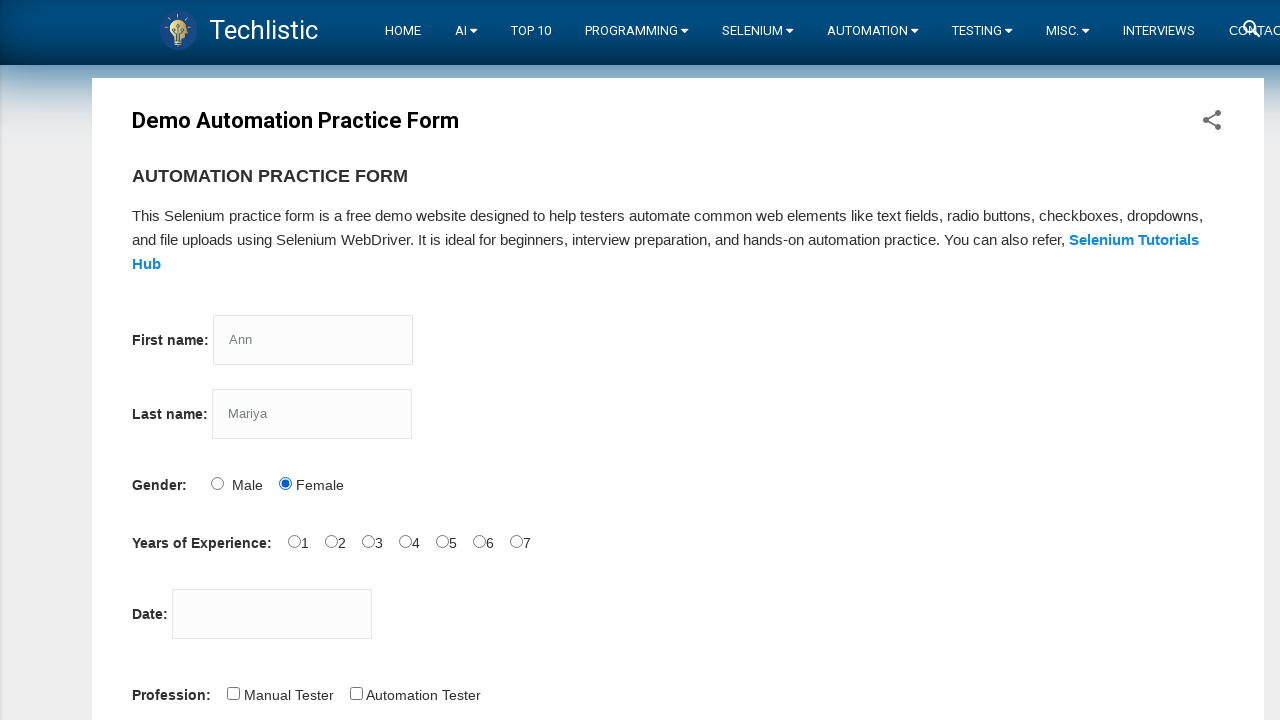